Navigates to u.gg League of Legends tier list page, waits for the champion data table to load, and scrolls to ensure all content is loaded and visible.

Starting URL: https://u.gg/lol/tier-list

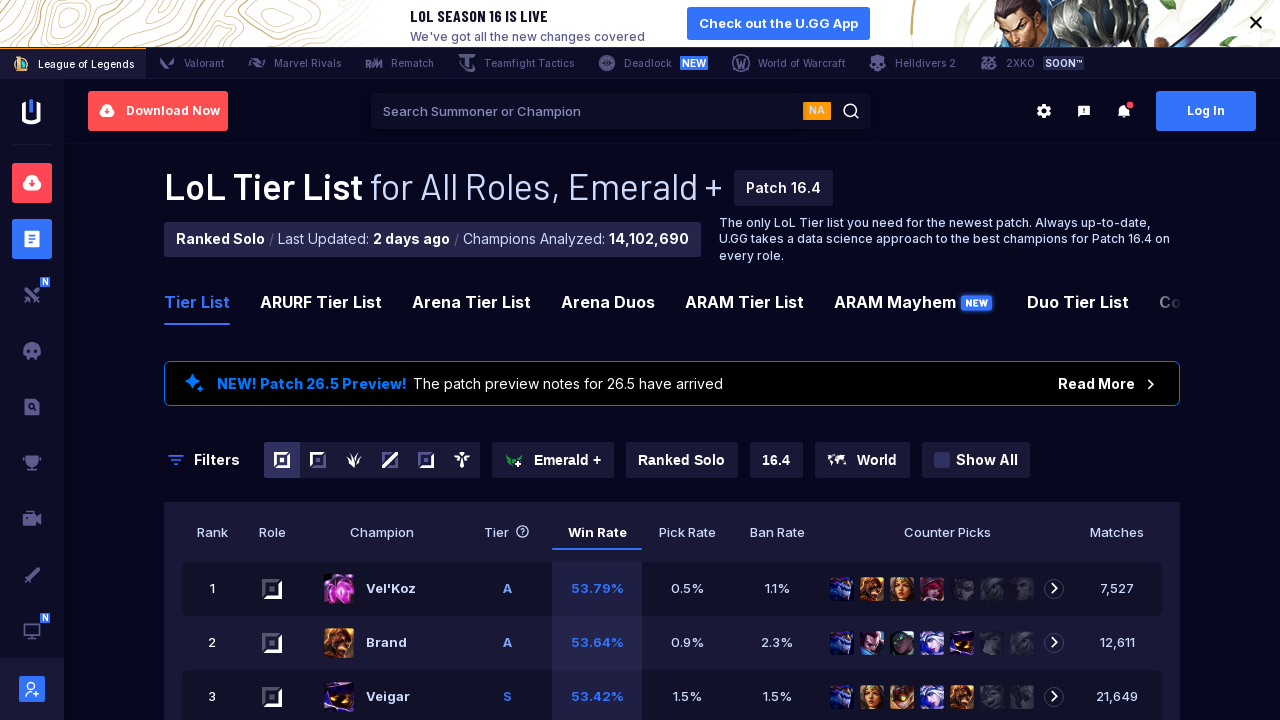

Tier list table rows loaded
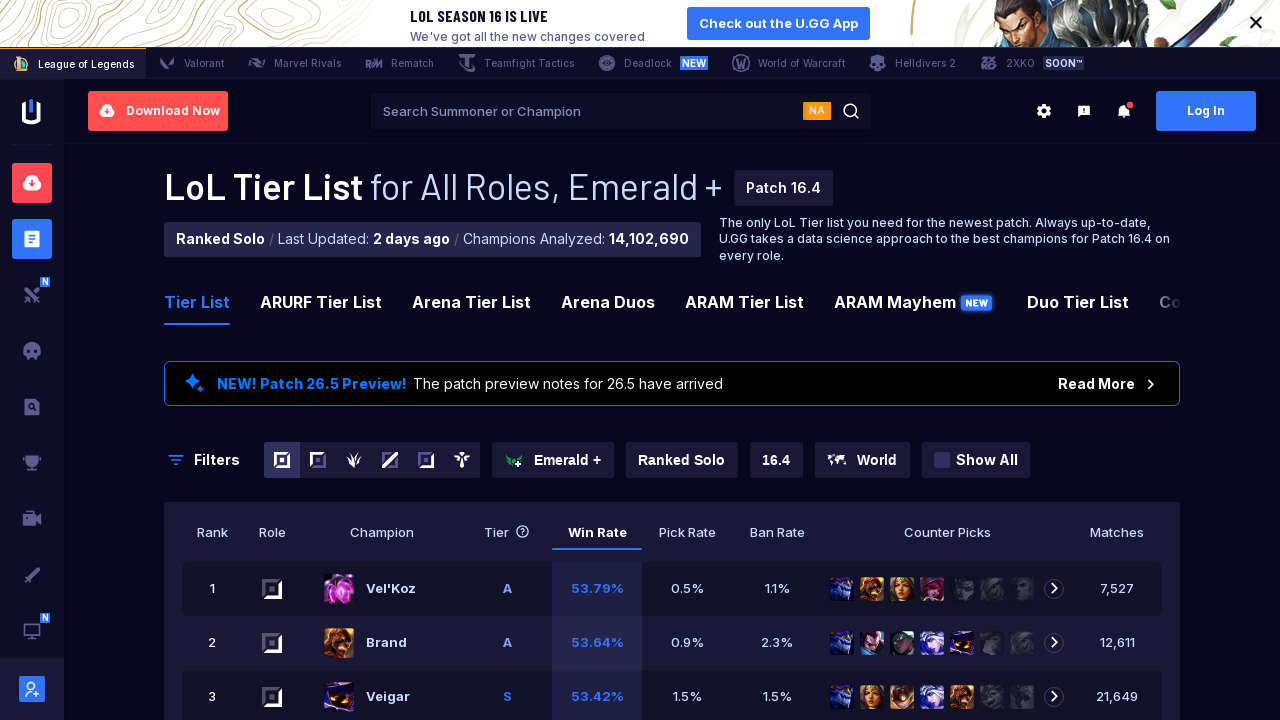

Scrolled to bottom of page to trigger lazy loading
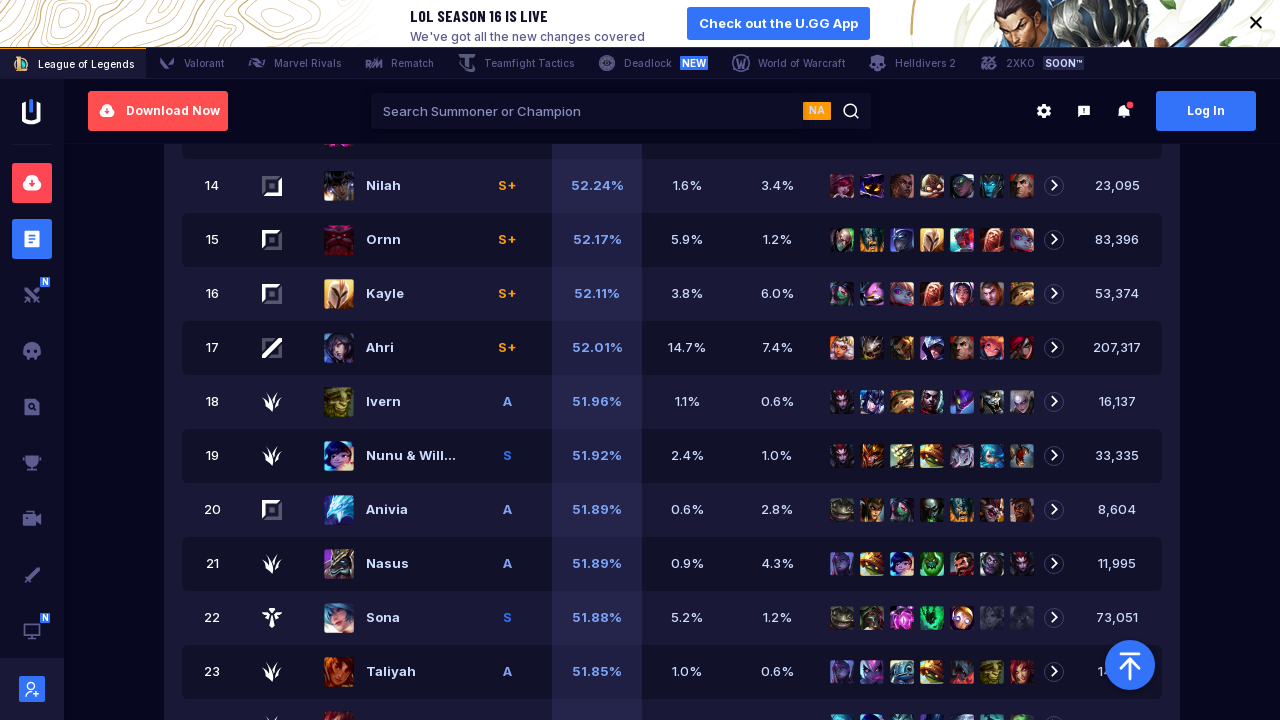

Waited 1 second for lazy loading to complete
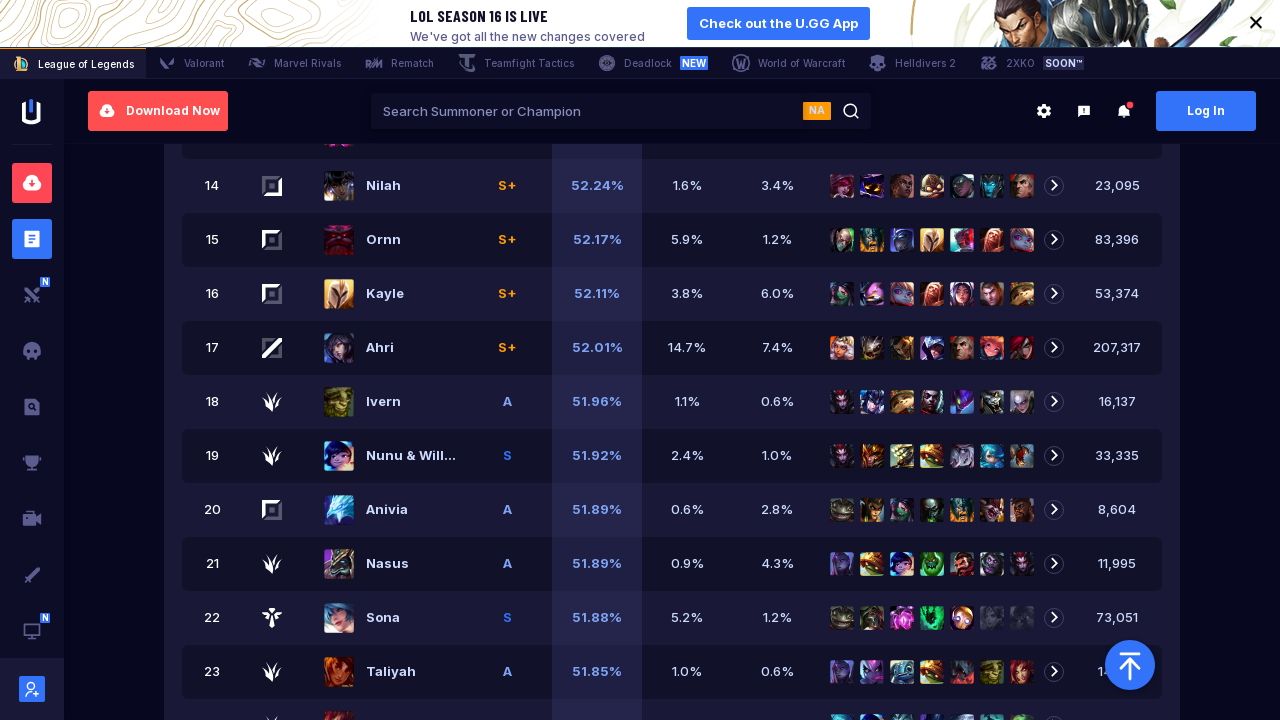

Scrolled back to top of page
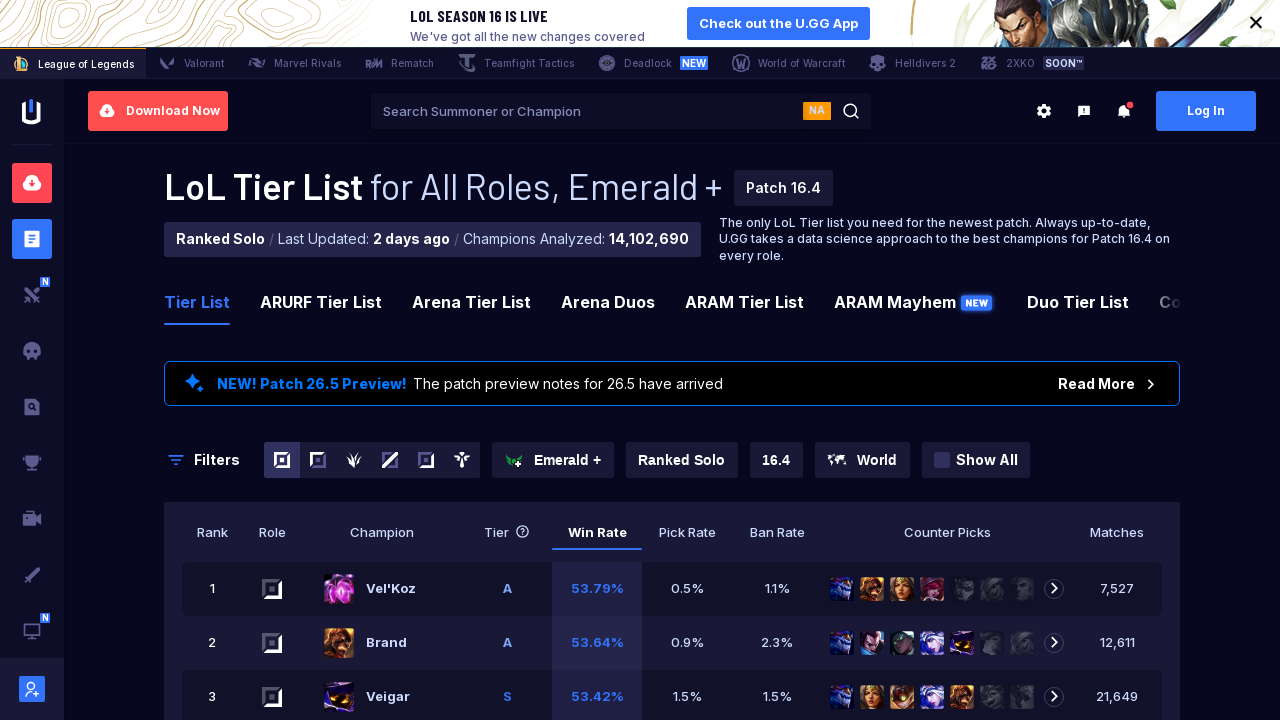

Waited 1 second for page to stabilize
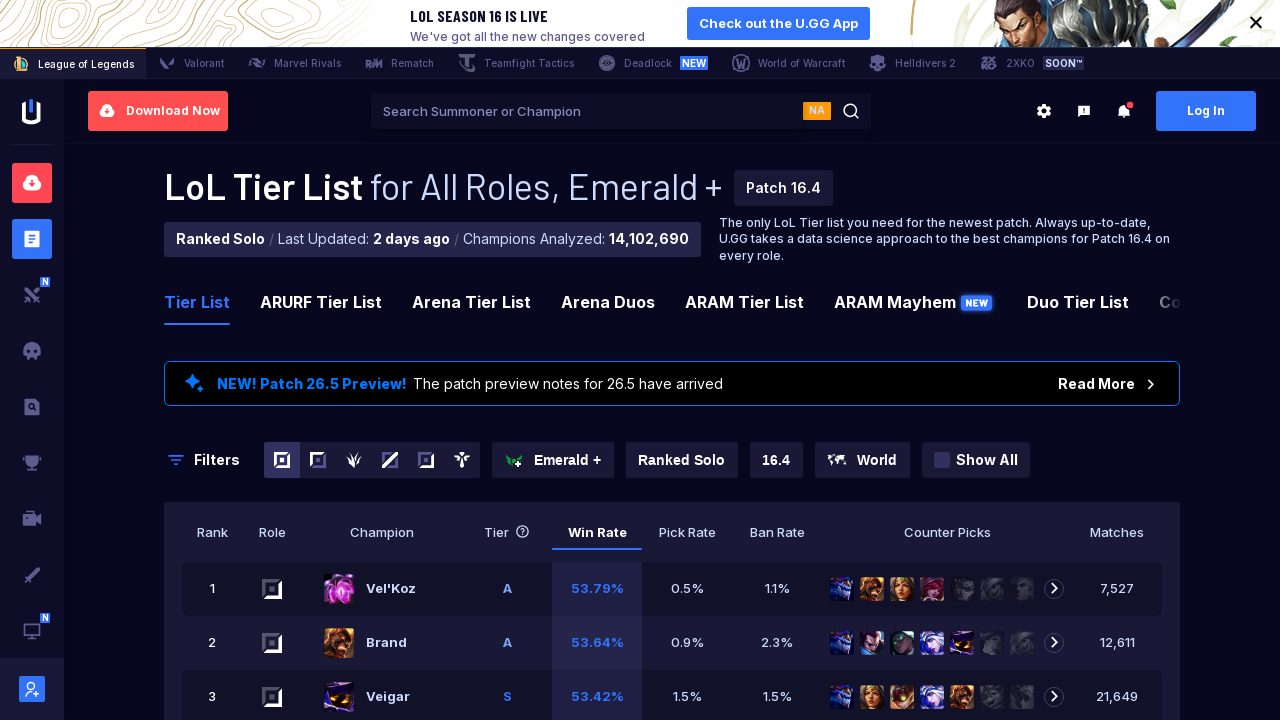

Champion name column is present
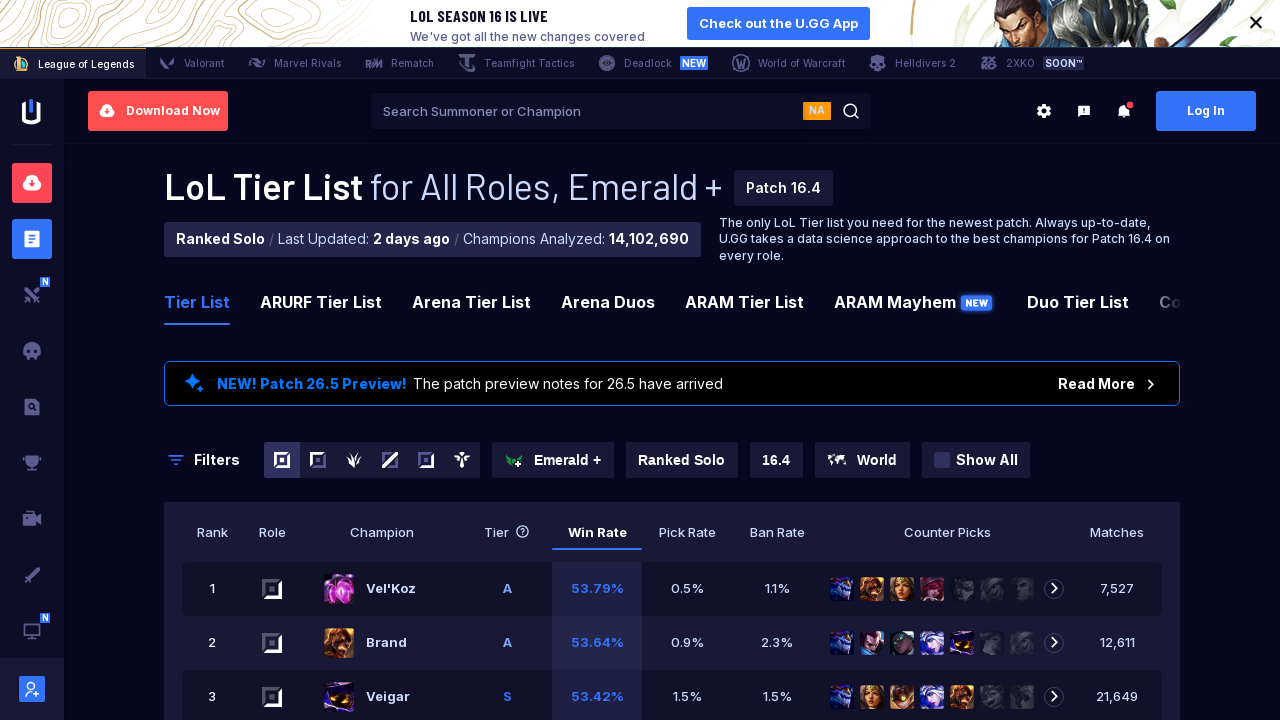

Win rate column is present
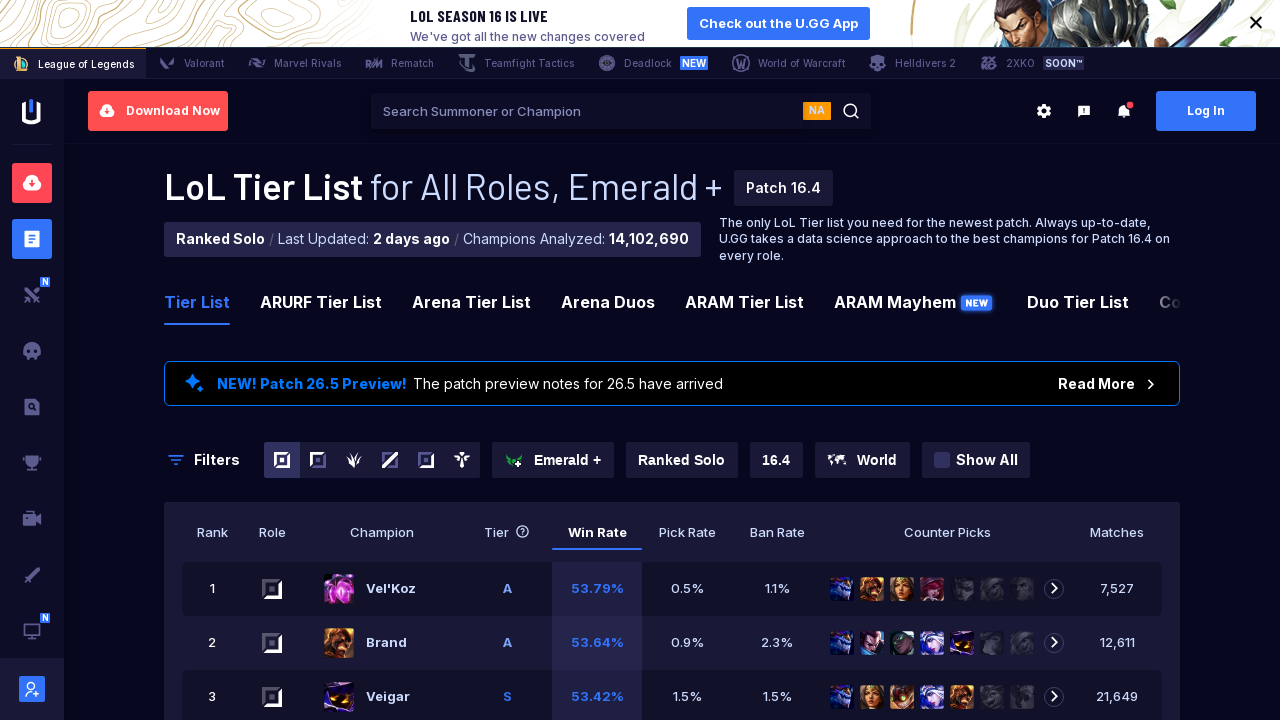

Pick rate column is present
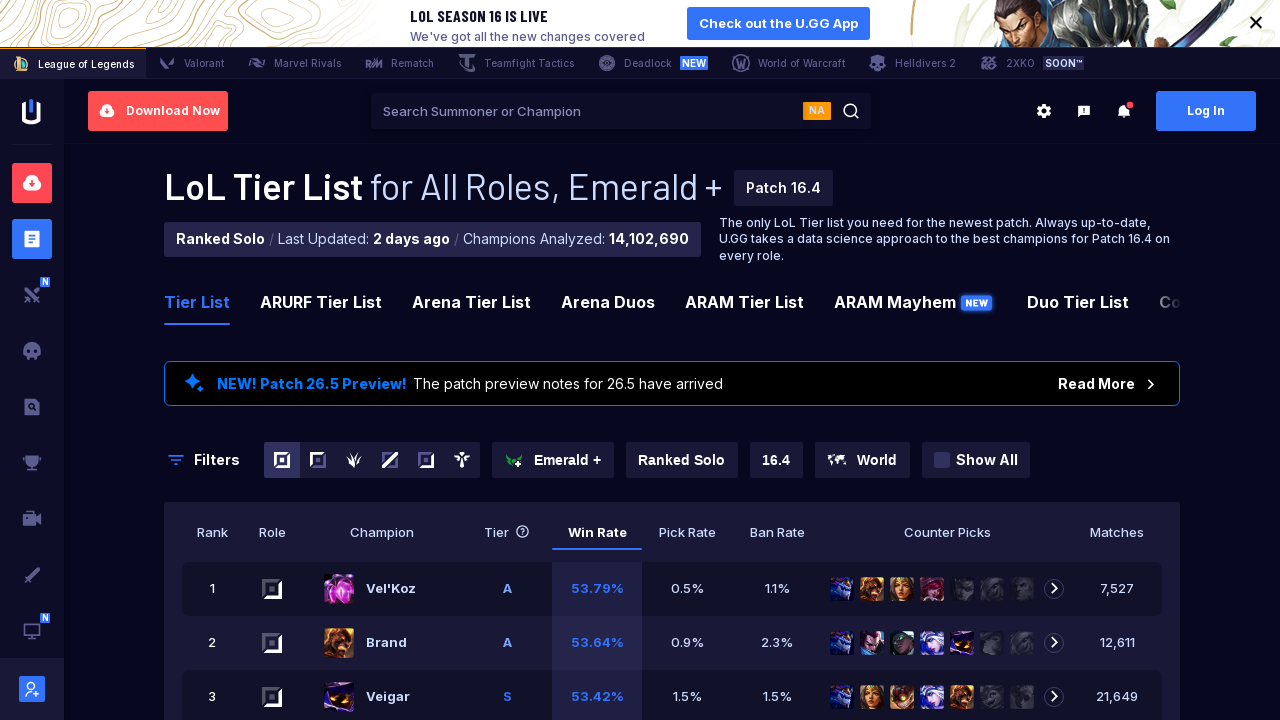

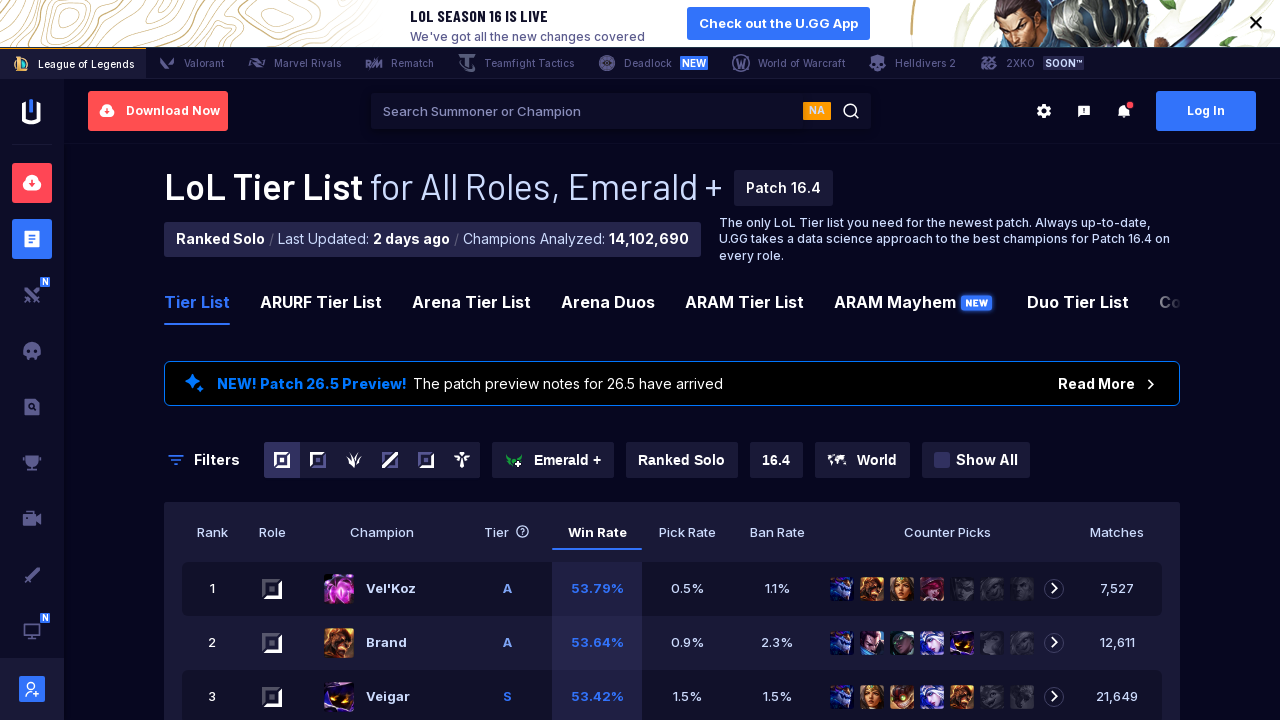